Tests selecting an option from a dropdown list using Playwright's built-in select_option method to choose by text, then verifies the selection.

Starting URL: https://the-internet.herokuapp.com/dropdown

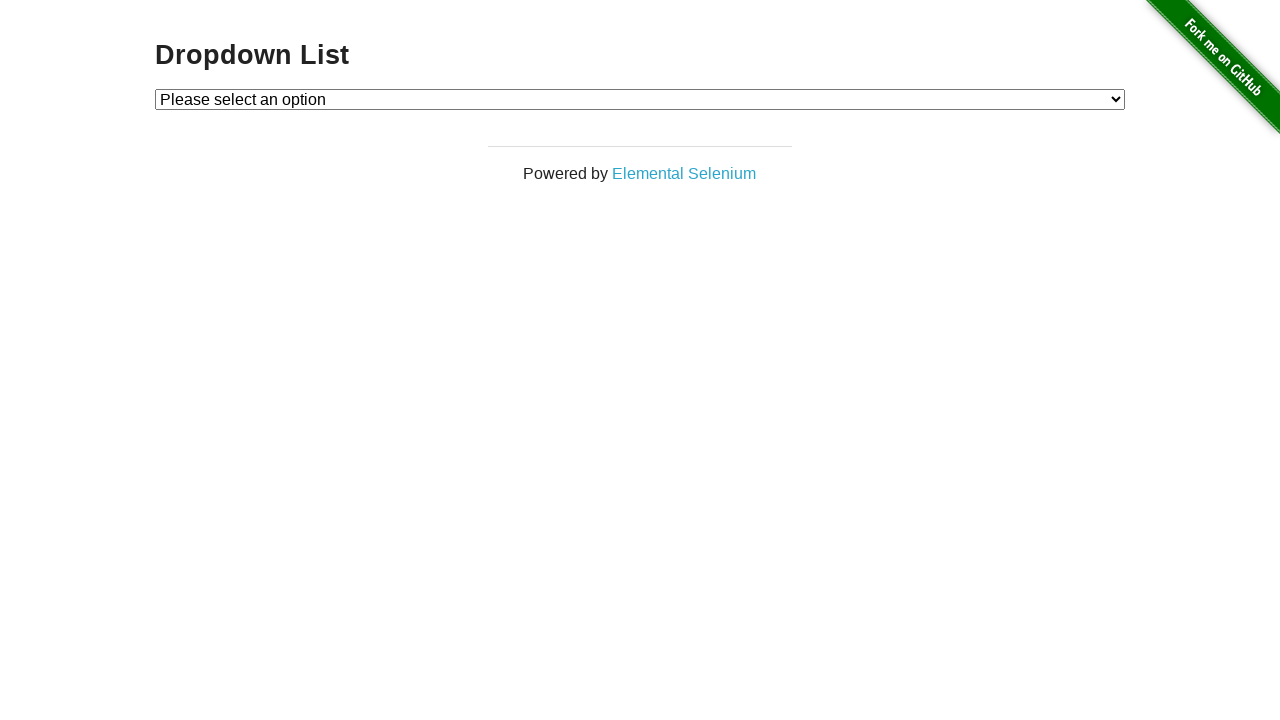

Selected 'Option 1' from dropdown using select_option method on #dropdown
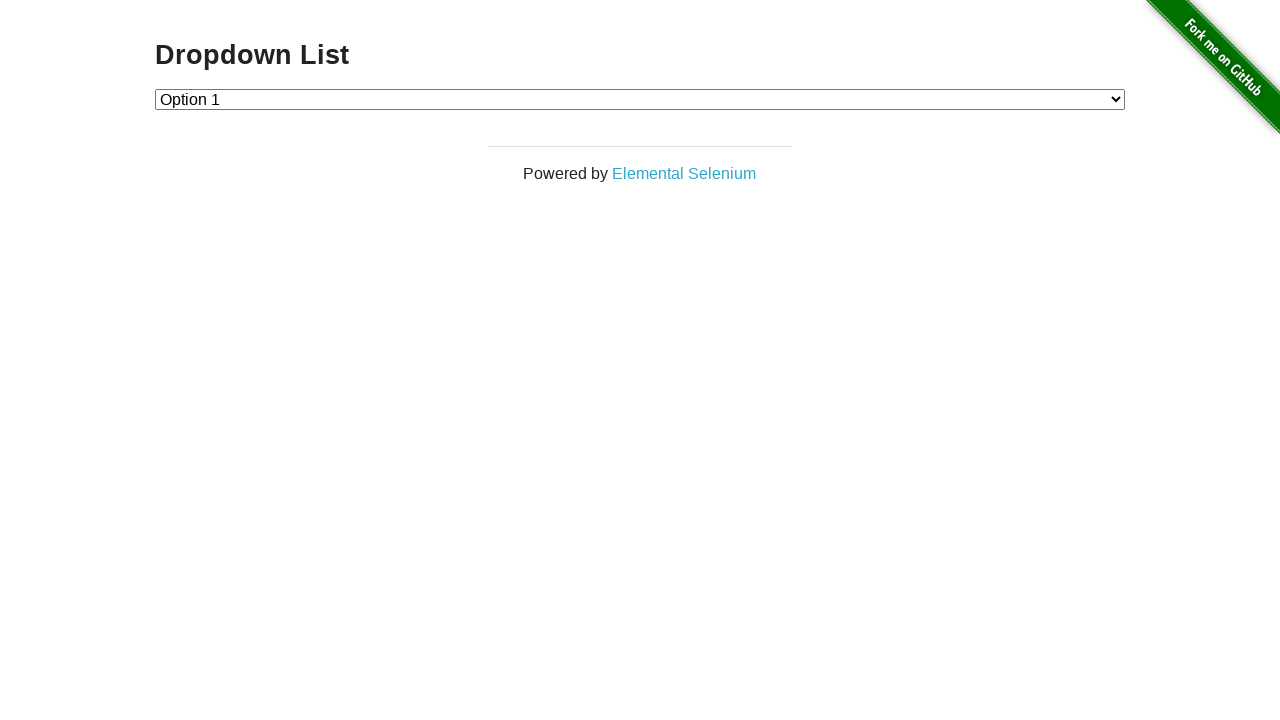

Retrieved text content of selected dropdown option
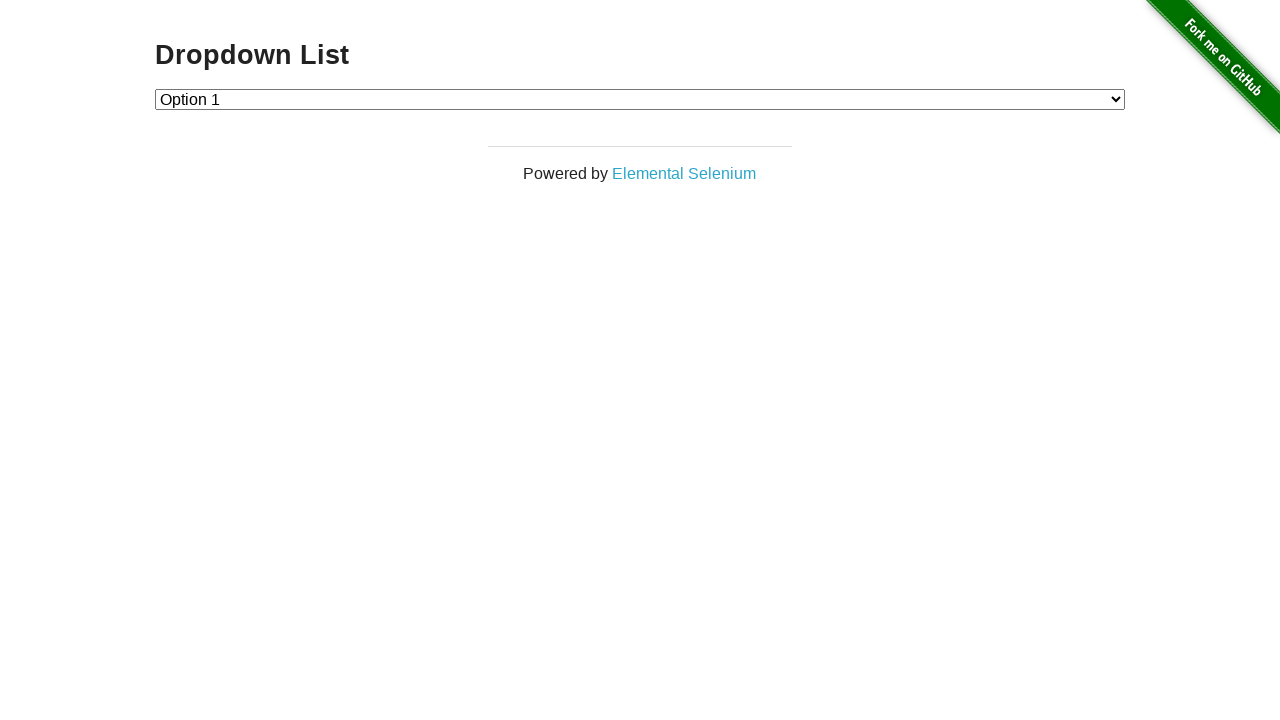

Verified that 'Option 1' was selected from dropdown
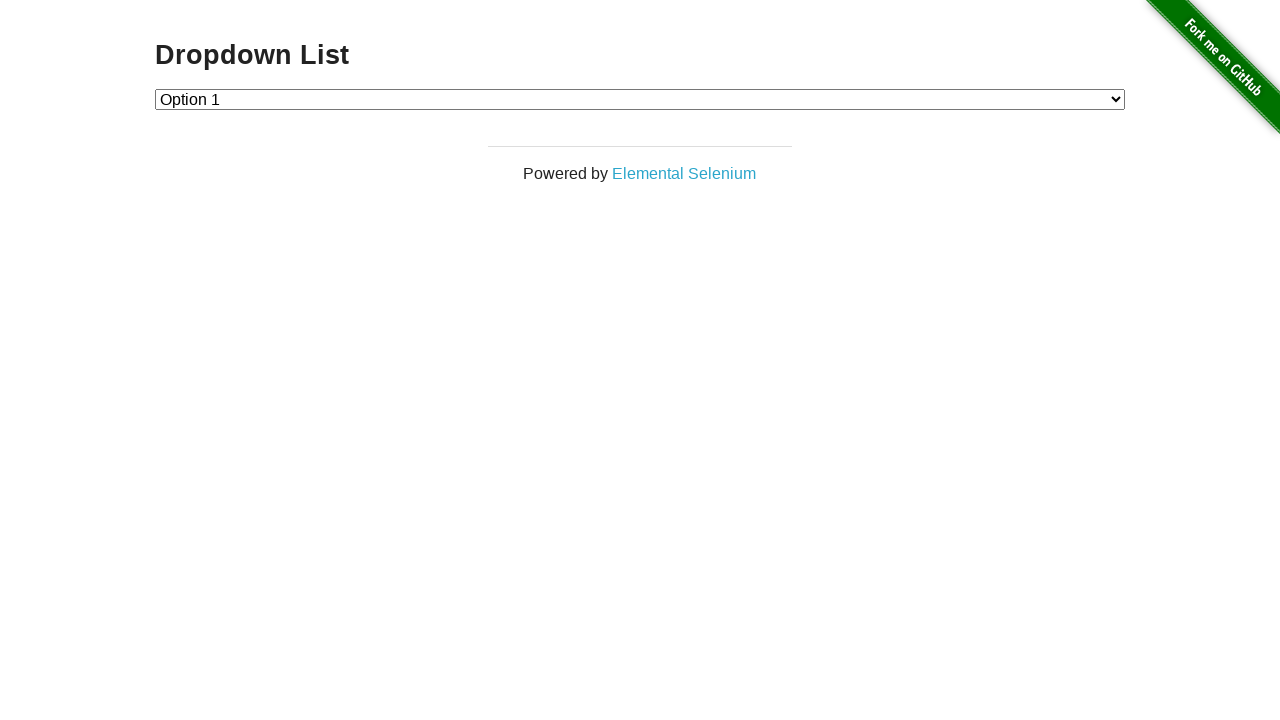

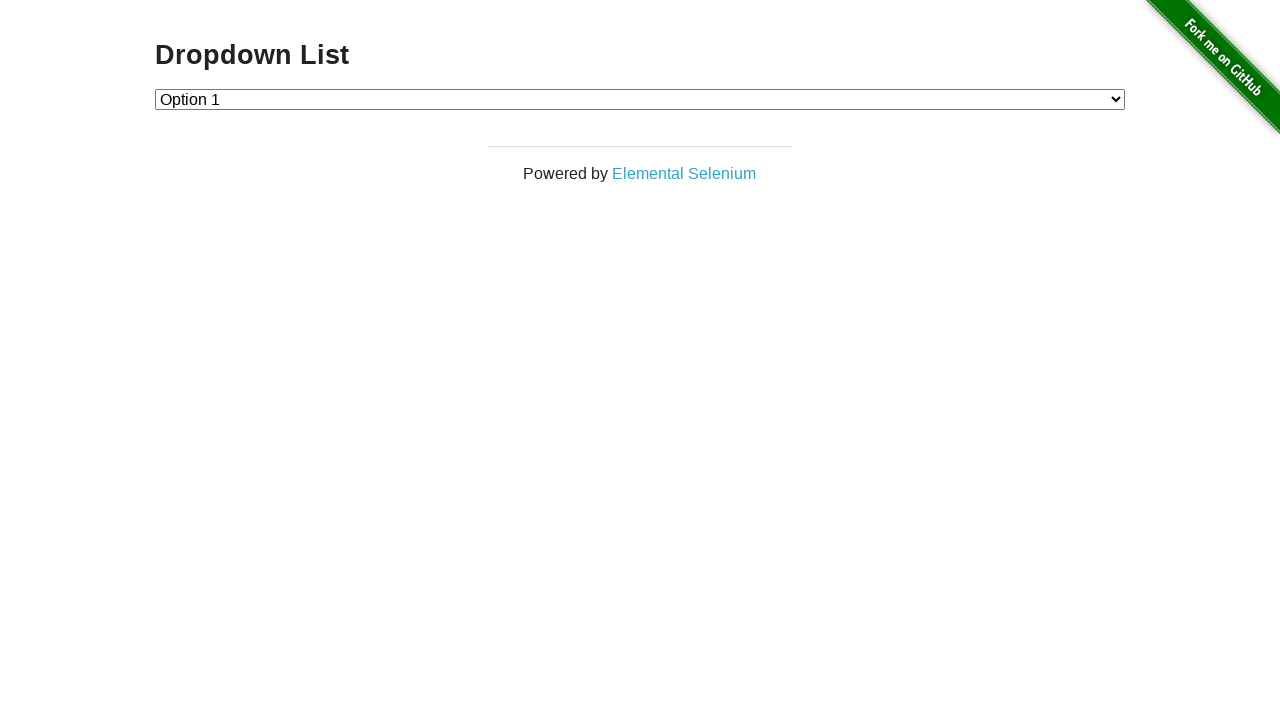